Clicks the Resources button in the navbar and verifies the w3schools link is displayed

Starting URL: http://www.uitestingplayground.com/clientdelay

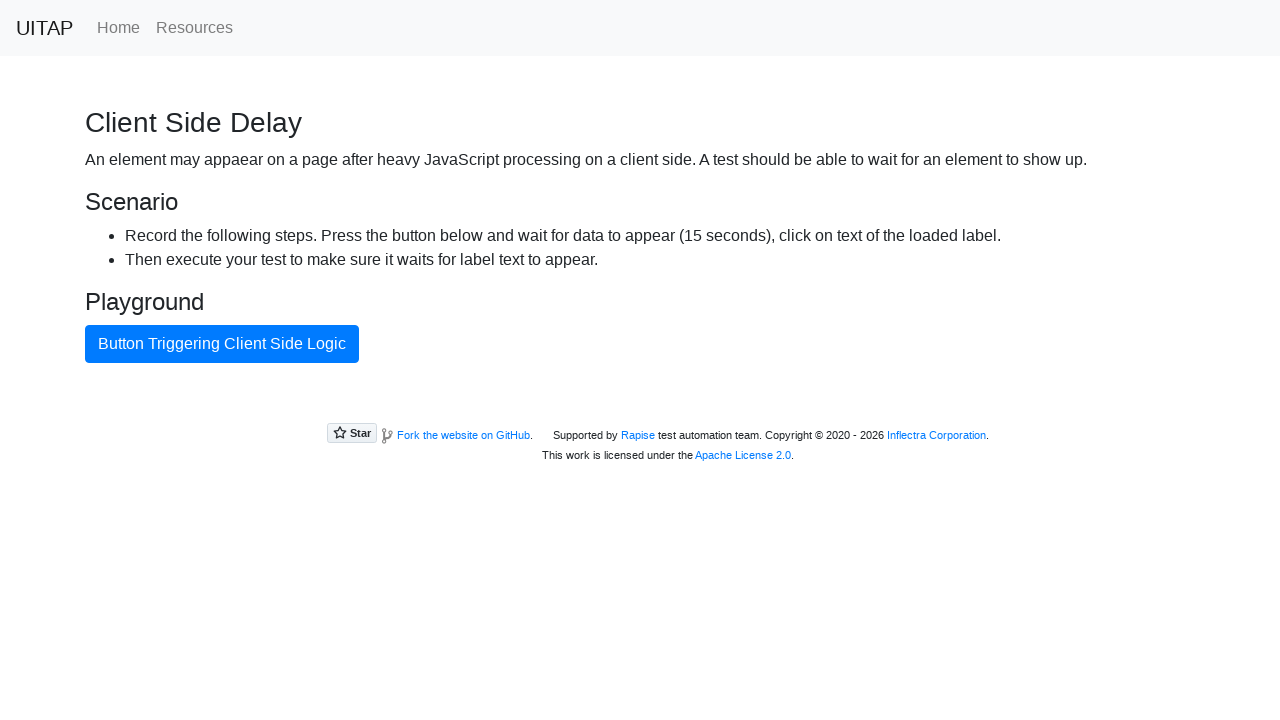

Clicked the Resources button in navbar at (194, 28) on a.nav-link[href='/resources']
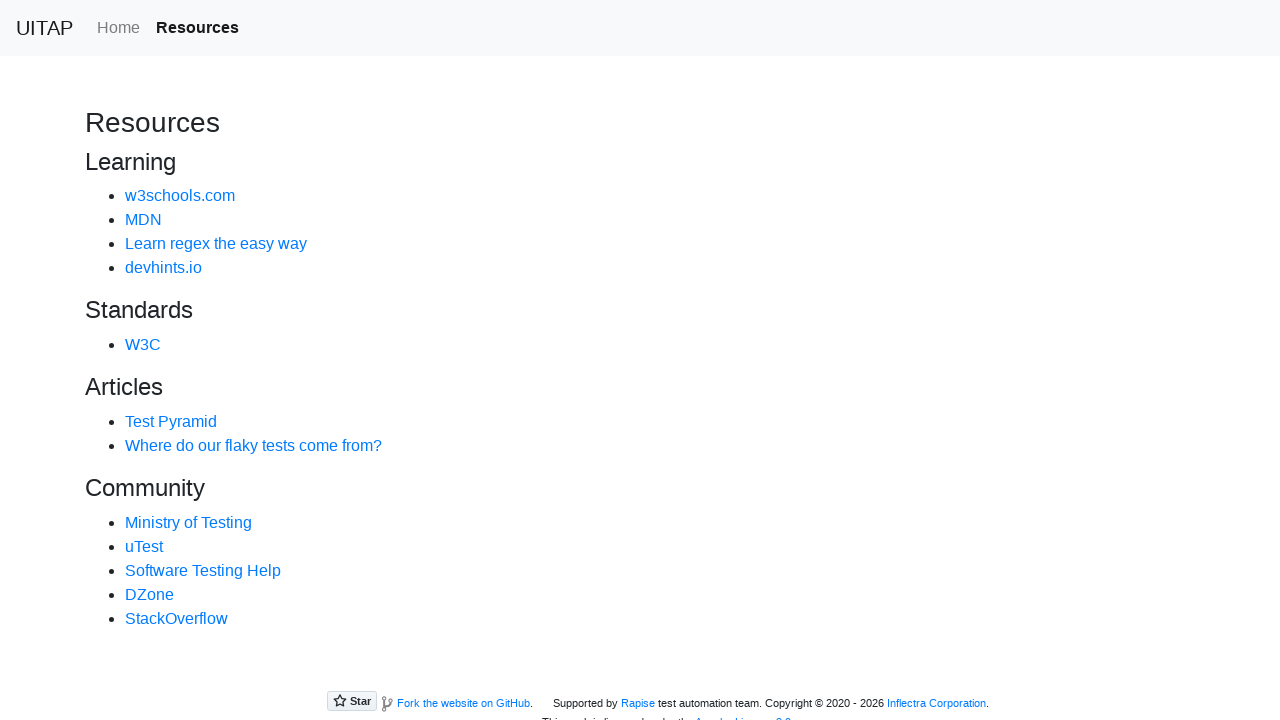

Waited for w3schools link to appear
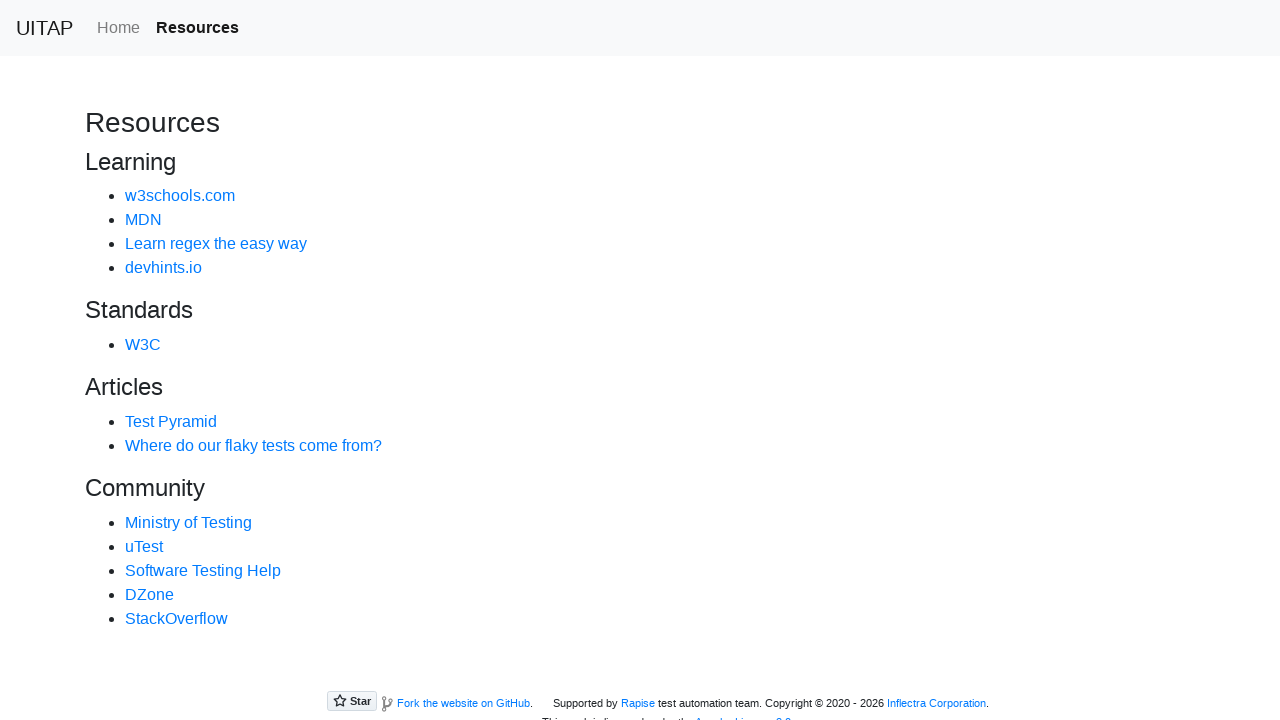

Verified w3schools.com link is displayed
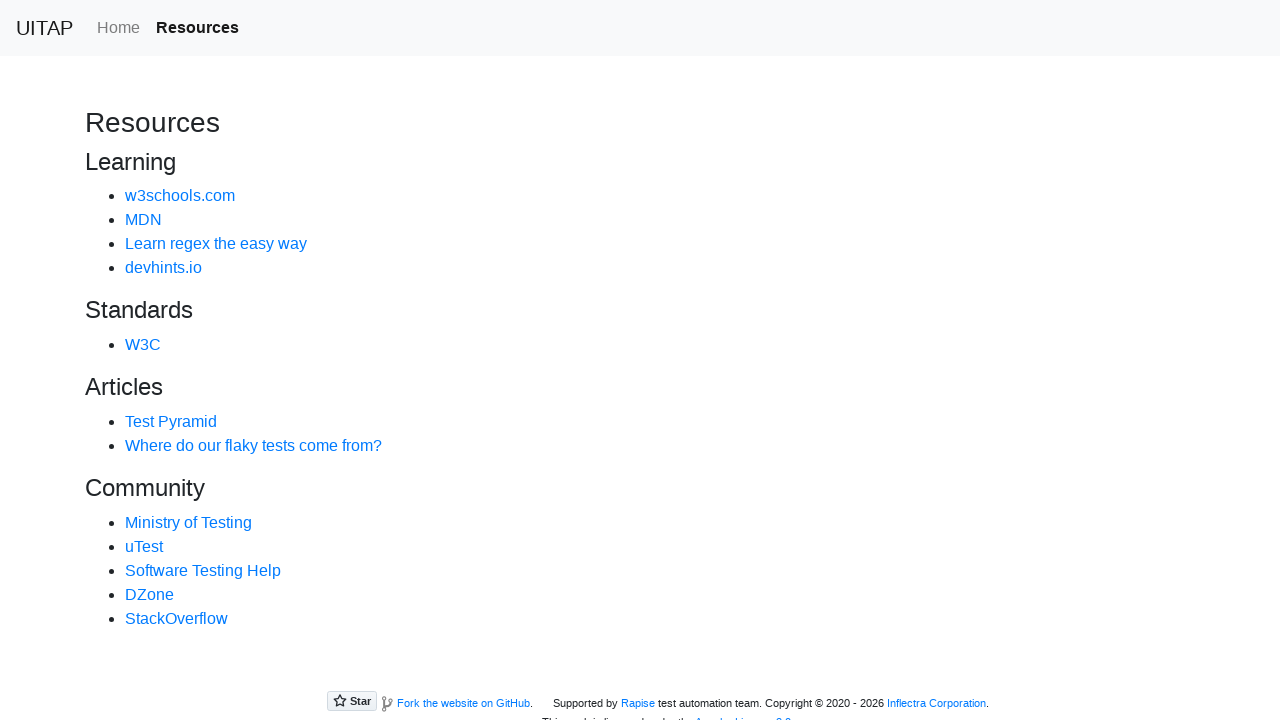

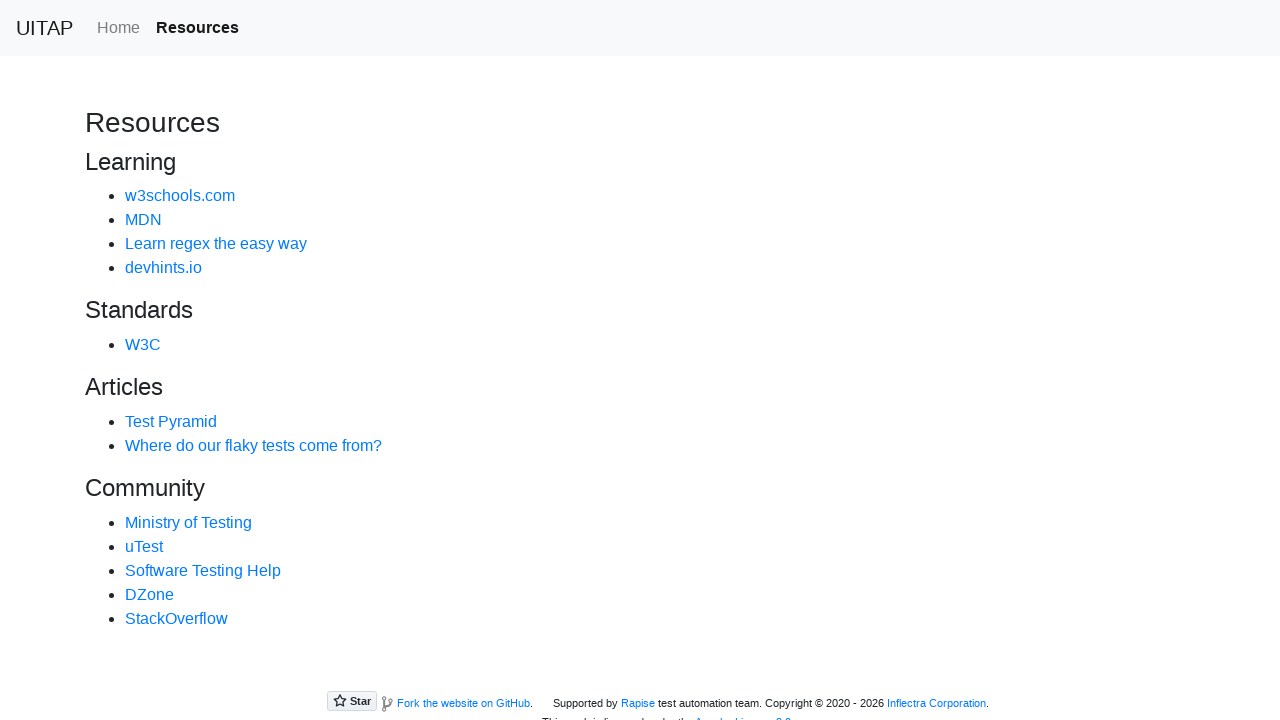